Tests creating a new paste on Pastebin by entering paste text, selecting expiration, entering a name, and clicking the create button to submit the paste.

Starting URL: https://pastebin.com/

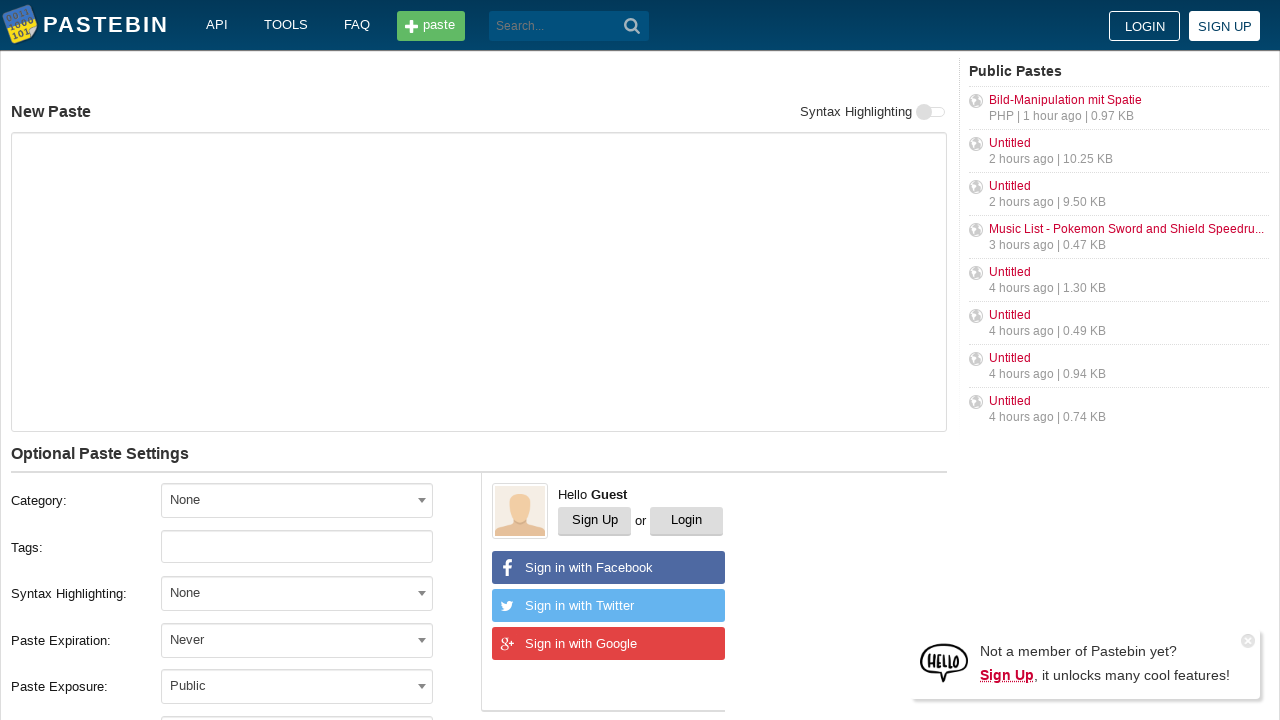

Filled paste text field with 'Hello from WebDriver' on #postform-text
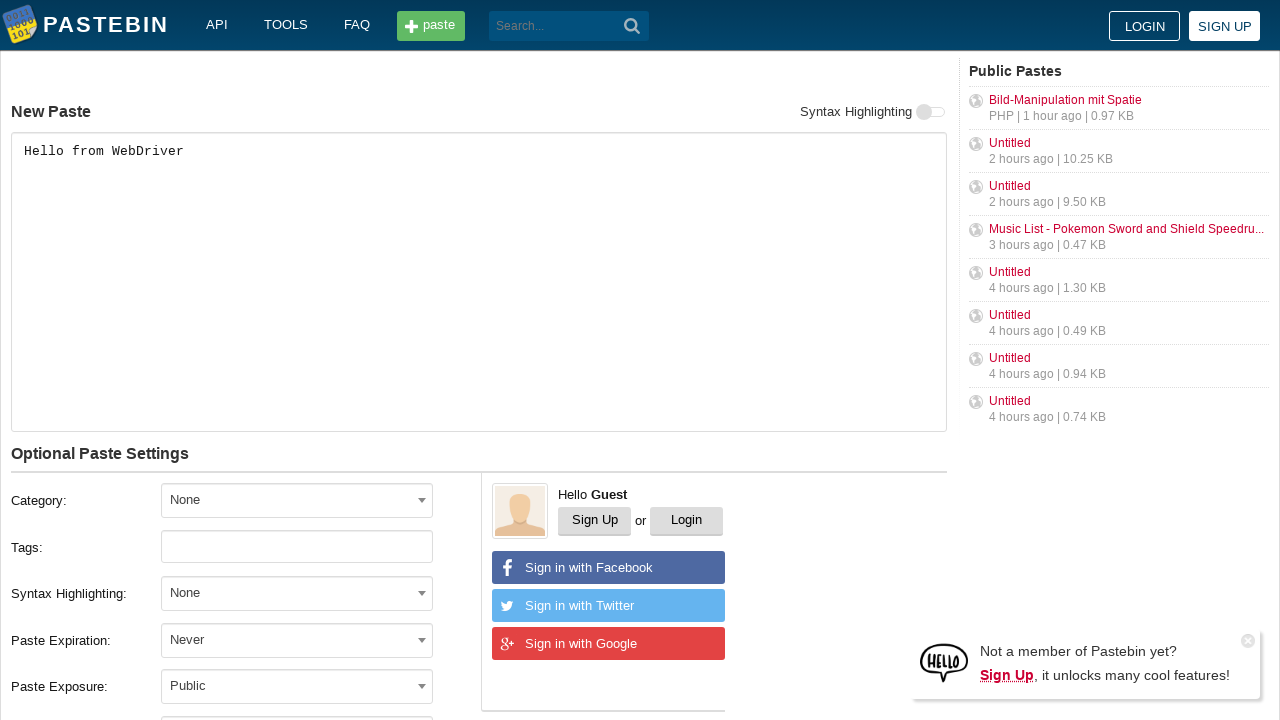

Clicked expiration dropdown to open options at (297, 640) on #select2-postform-expiration-container
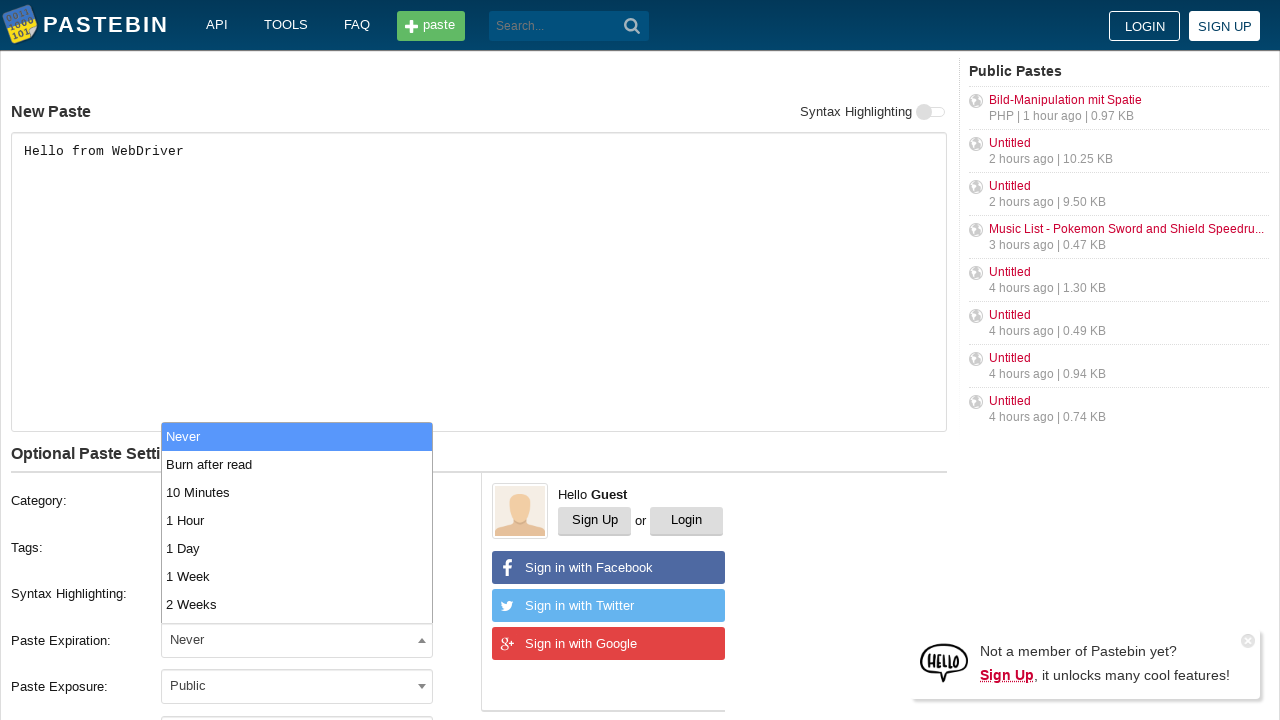

Expiration dropdown options loaded
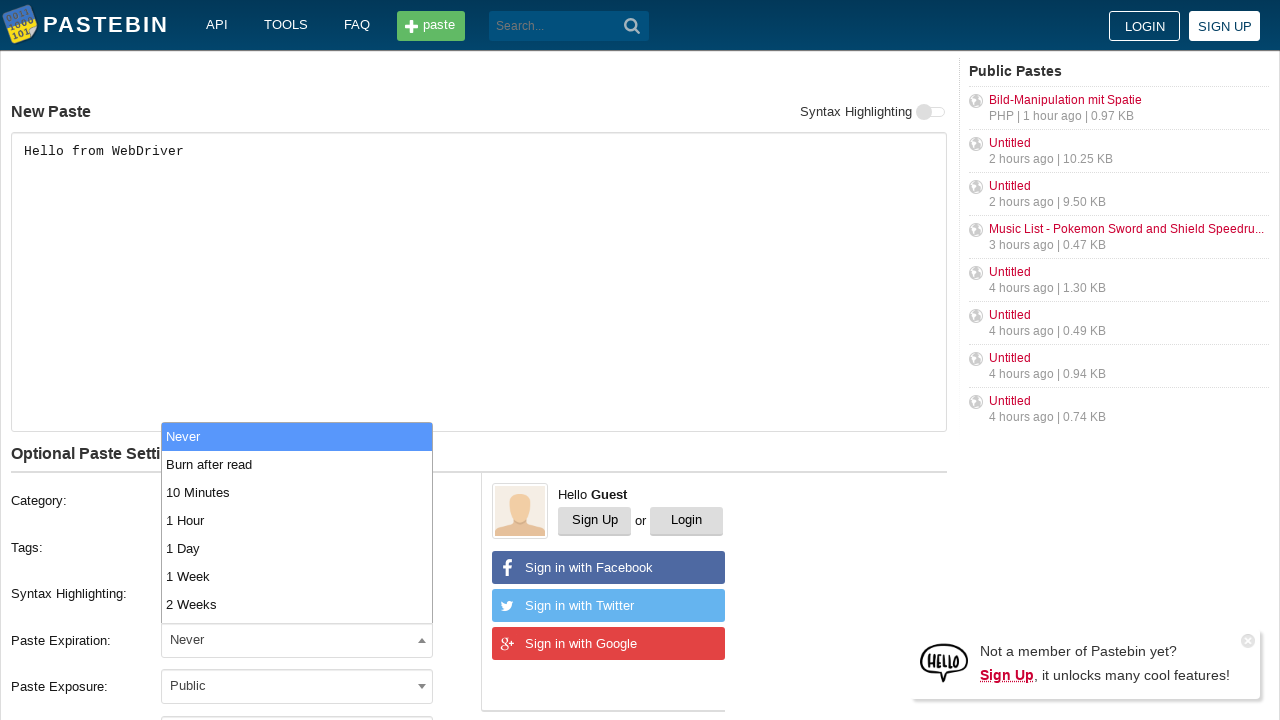

Selected '10 Minutes' expiration option at (297, 492) on xpath=//li[contains(text(), '10 Minutes')]
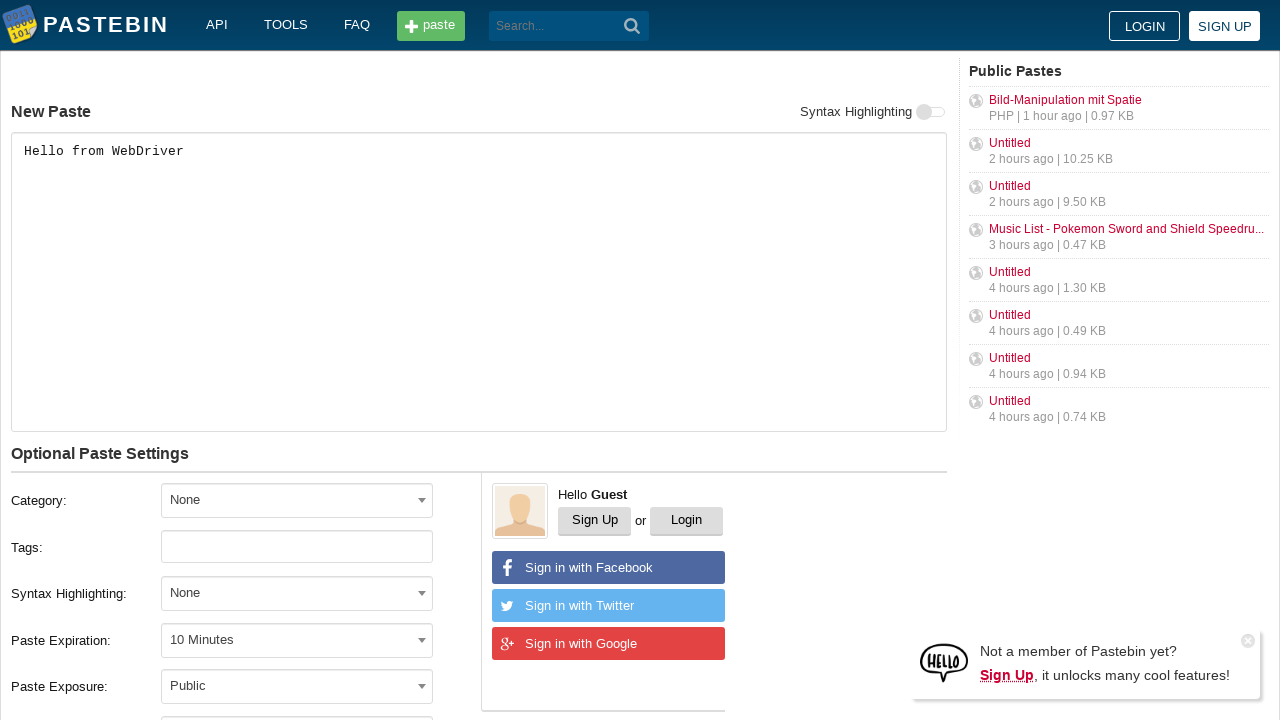

Filled paste name field with 'helloweb' on #postform-name
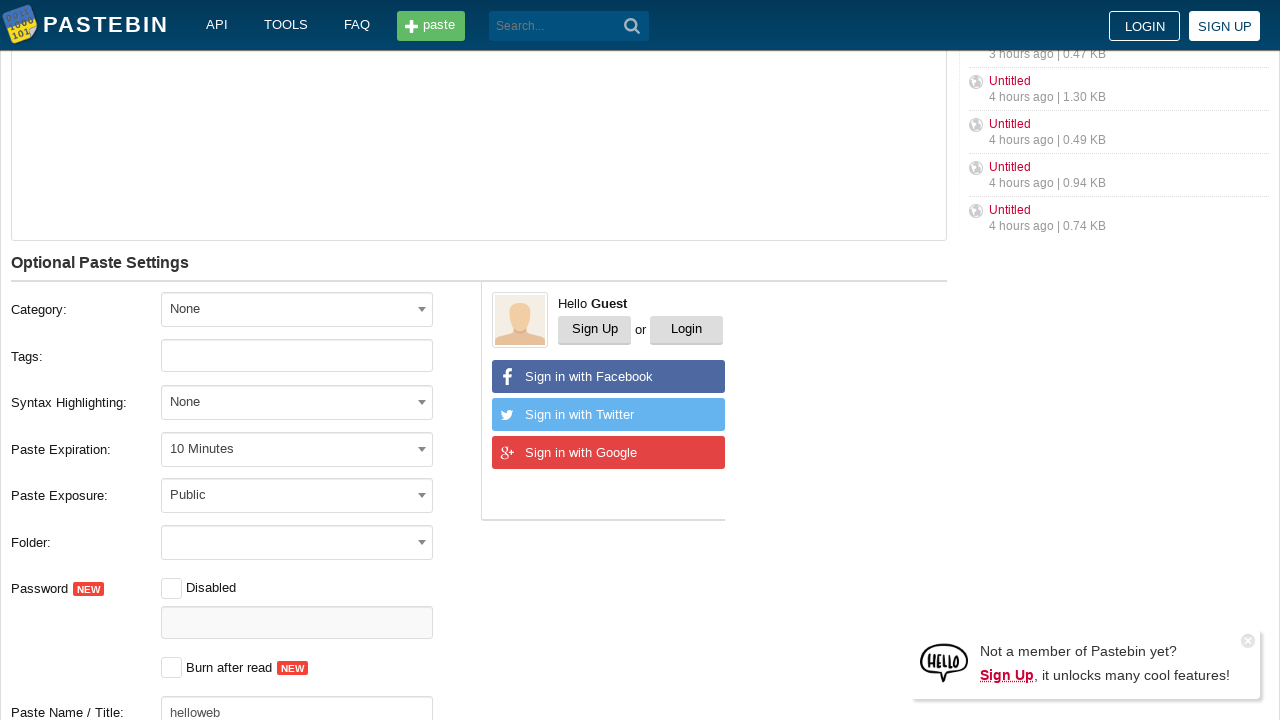

Clicked create paste button to submit the form at (632, 26) on button[type='submit']
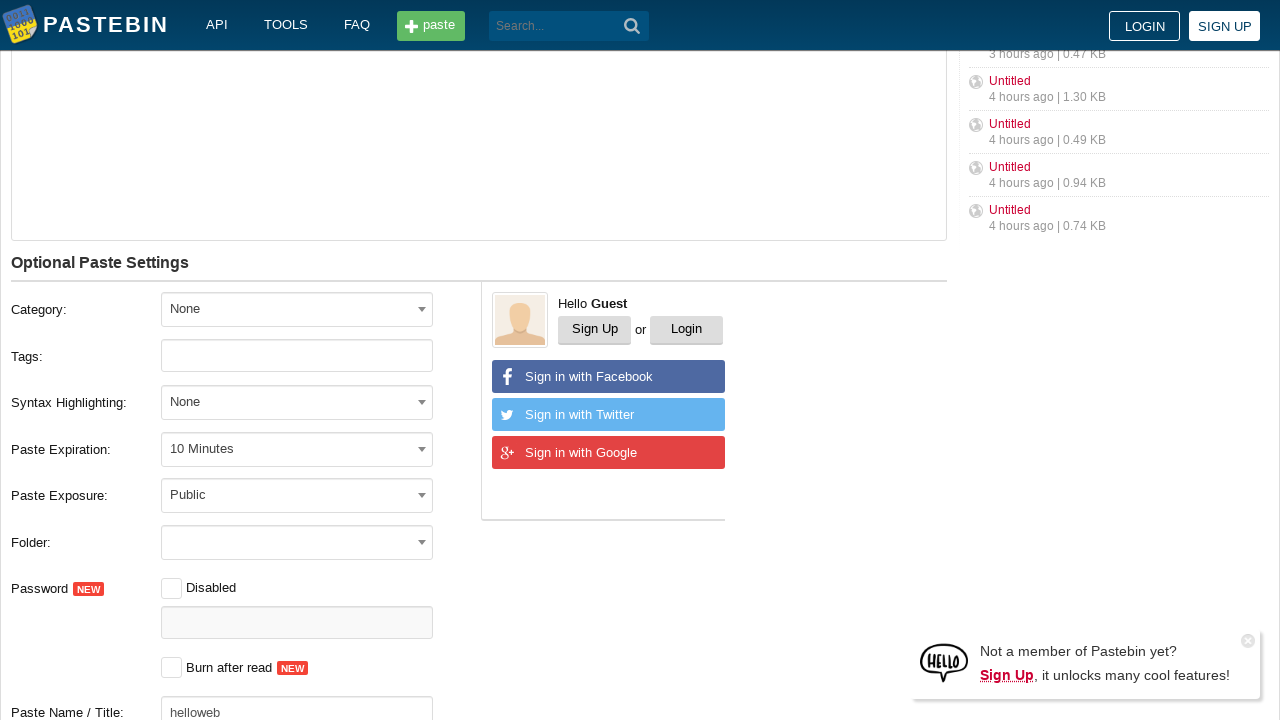

Paste successfully created and new URL loaded
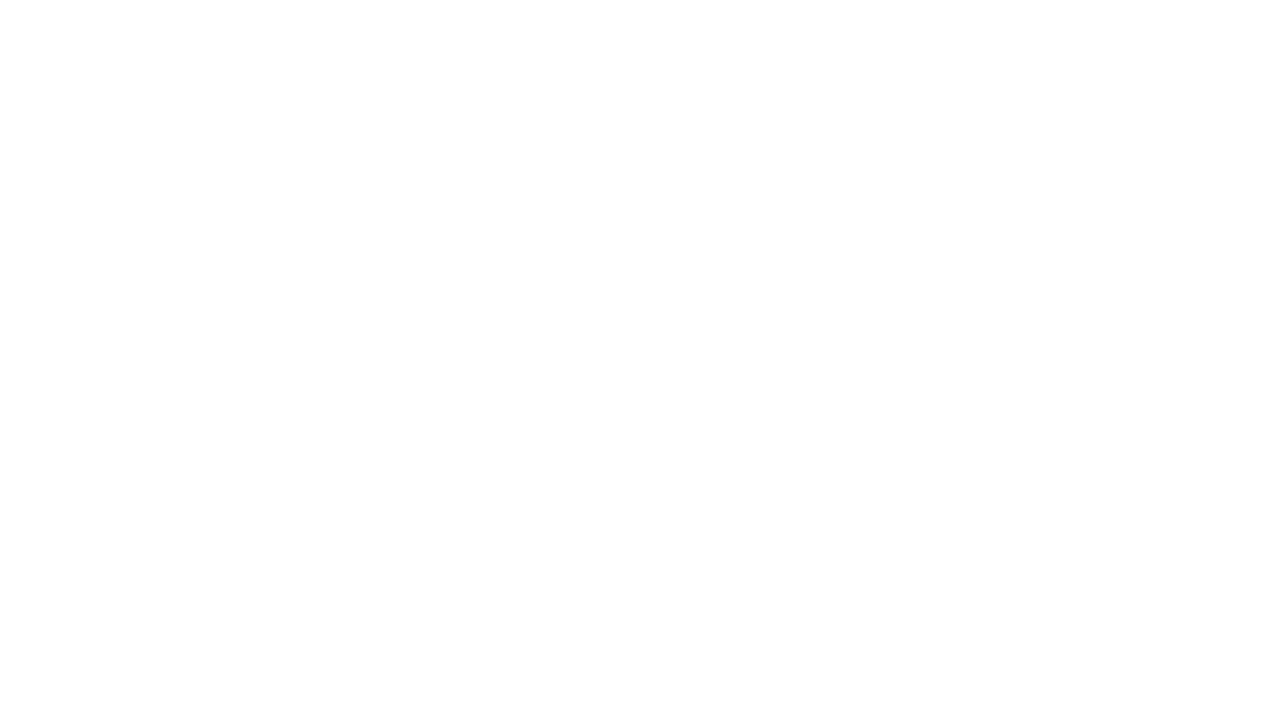

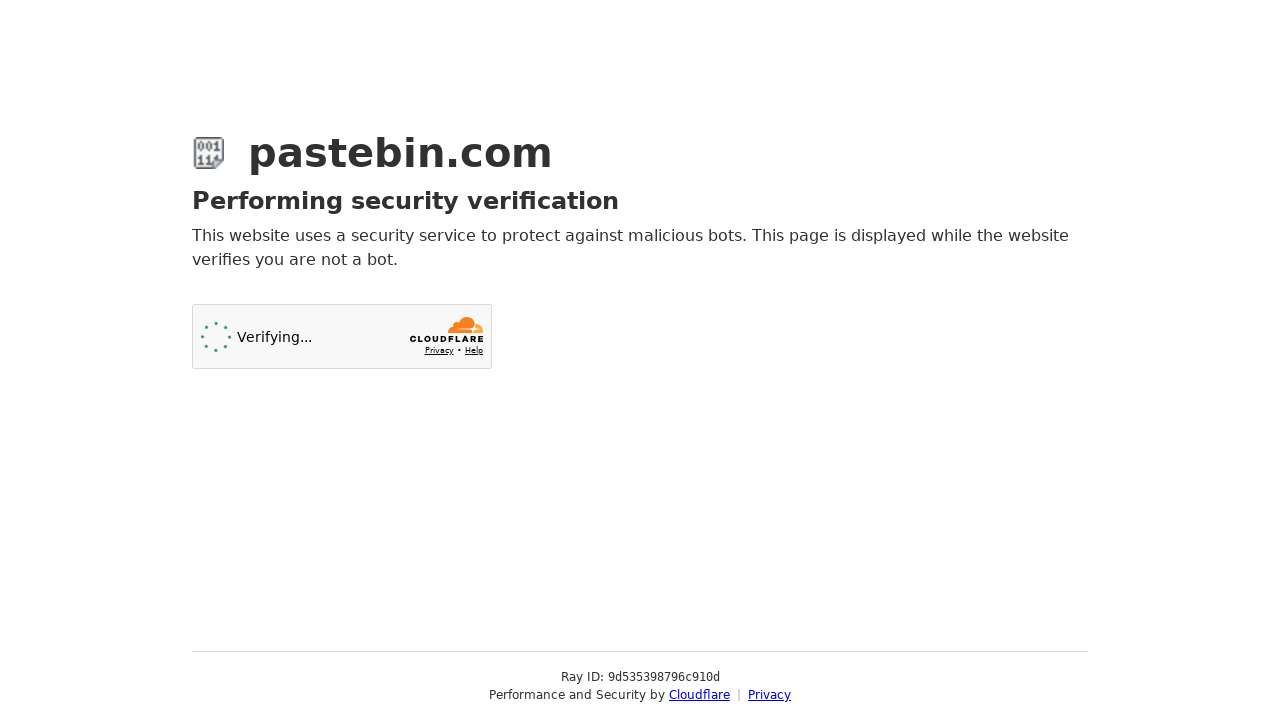